Navigates through a multi-level dropdown menu using hover actions to reach and click on a static element option

Starting URL: http://demo.automationtesting.in/

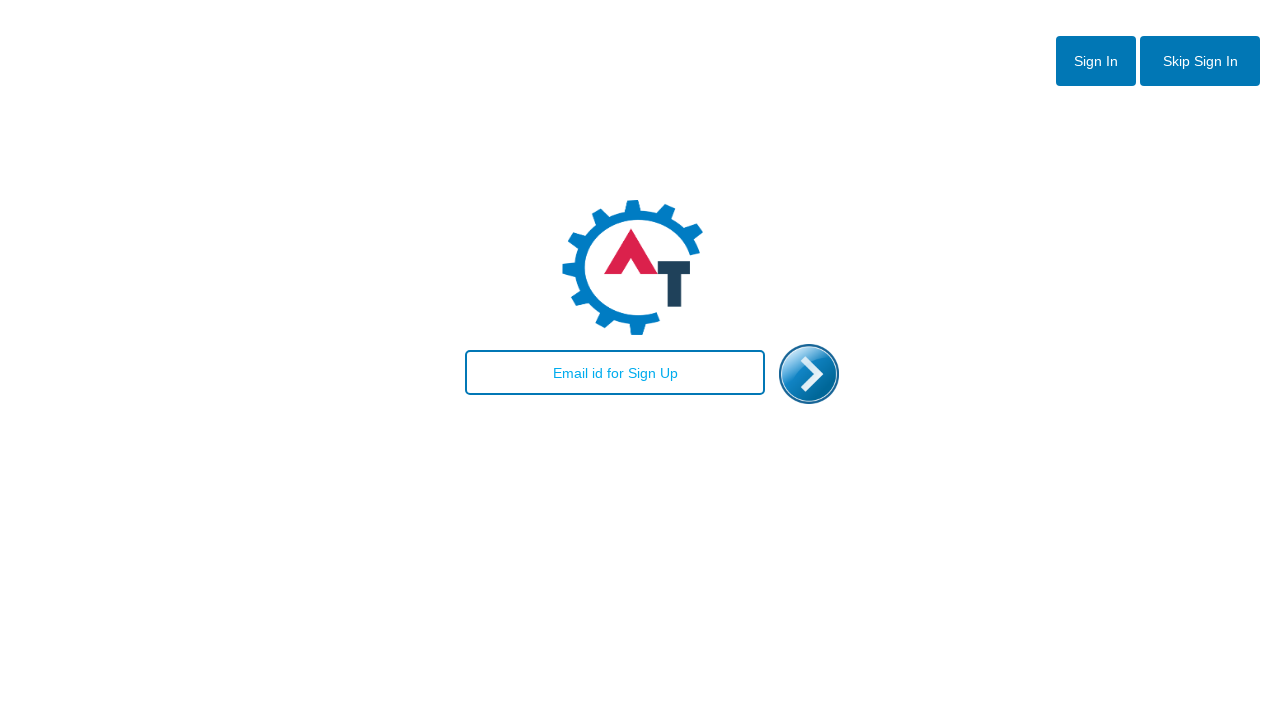

Clicked enter image to access the main site at (809, 374) on #enterimg
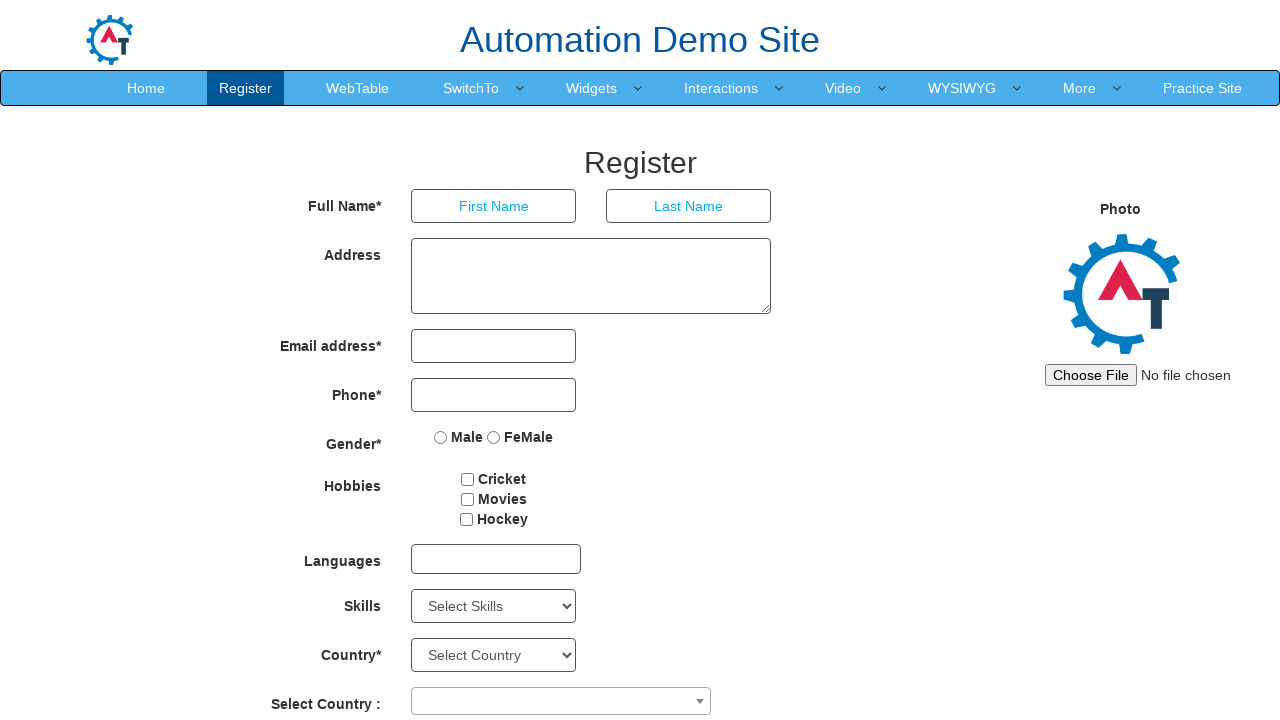

Hovered over Interactions menu item at (721, 88) on xpath=//*[@id='header']/nav/div/div[2]/ul/li[6]/a
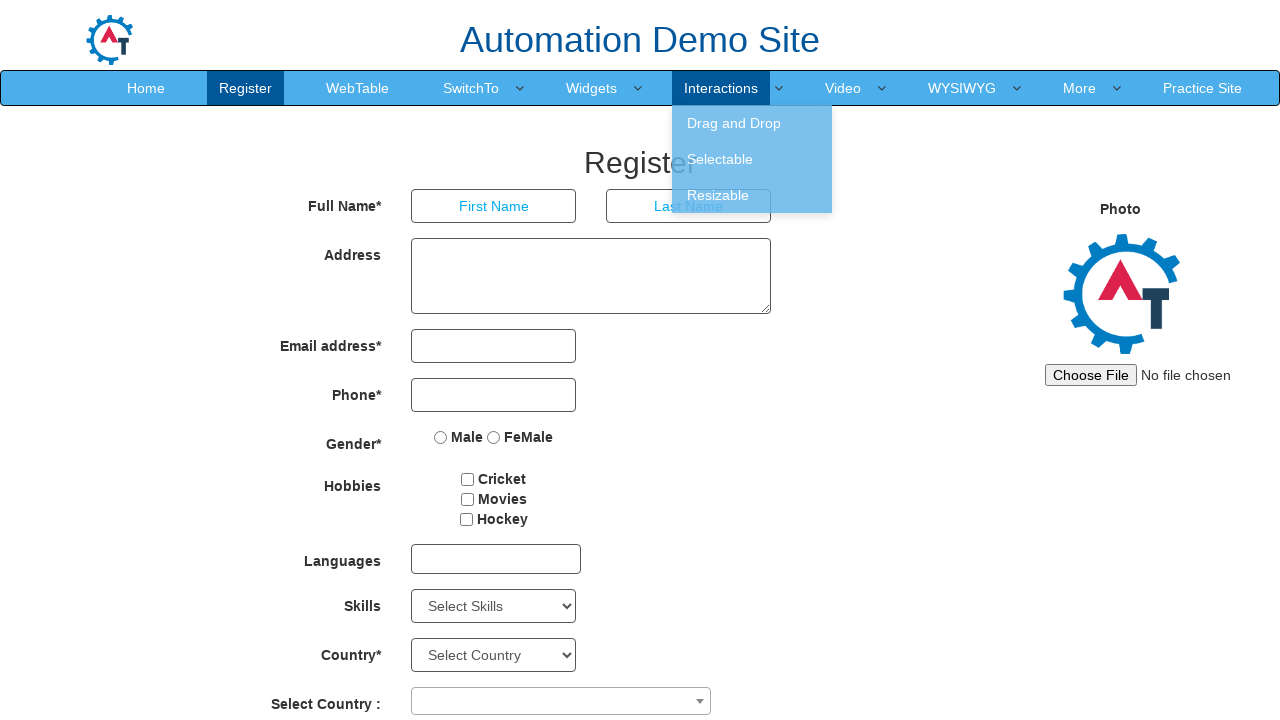

Hovered over Drag and Drop submenu at (752, 123) on xpath=//*[@id='header']/nav/div/div[2]/ul/li[6]/ul/li[1]/a
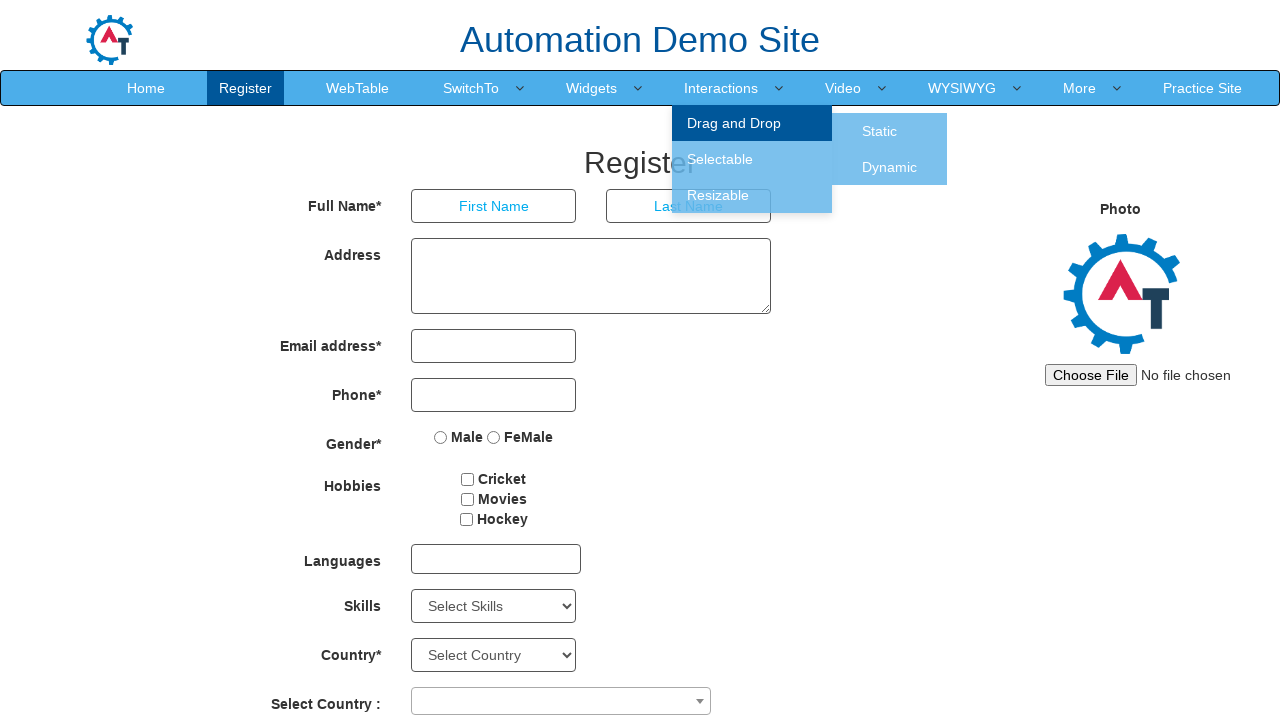

Clicked on Static option in the nested submenu at (880, 131) on xpath=//*[@id='header']/nav/div/div[2]/ul/li[6]/ul/li[1]/ul/li[1]/a
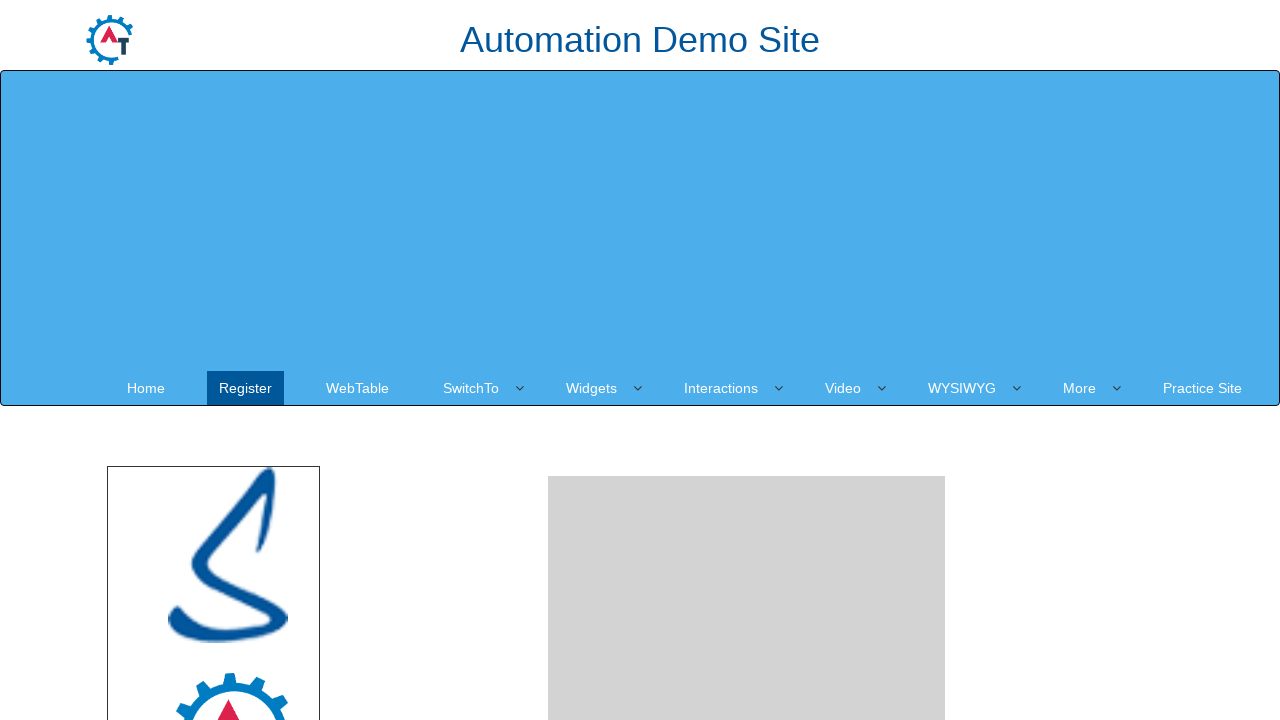

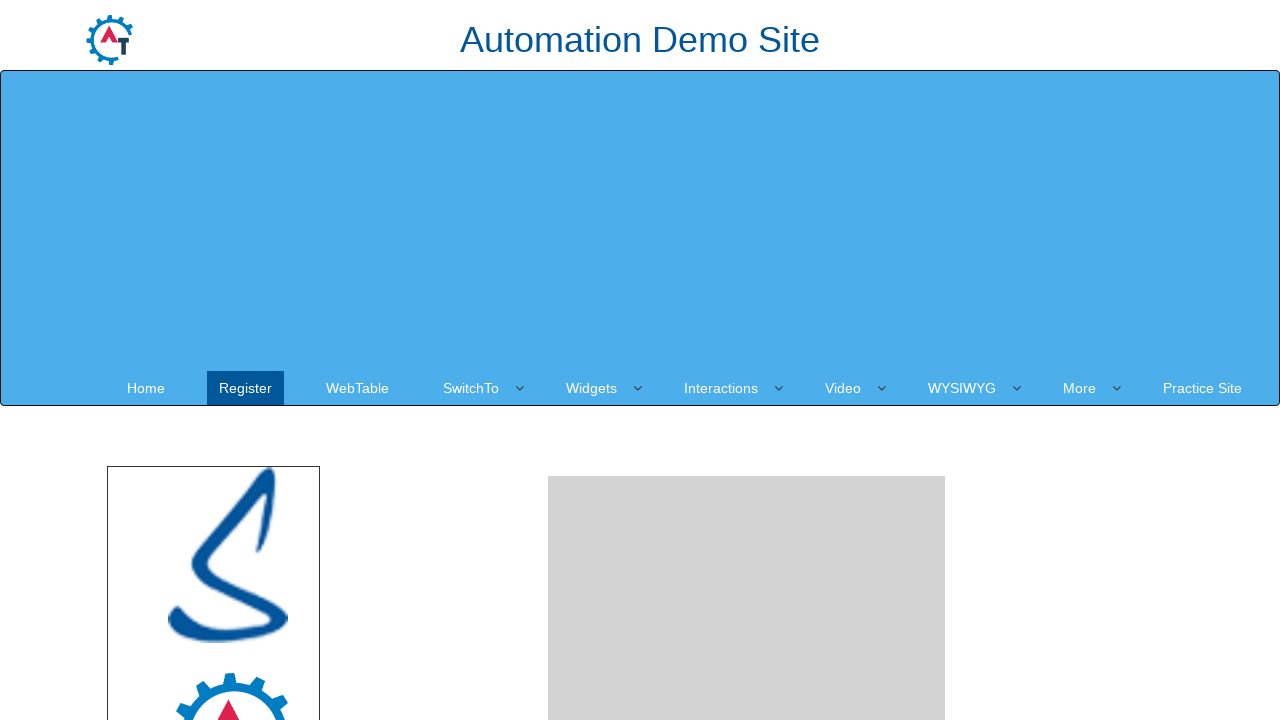